Tests drag and drop functionality by dragging an element to a target

Starting URL: https://bonigarcia.dev/selenium-webdriver-java/drag-and-drop.html

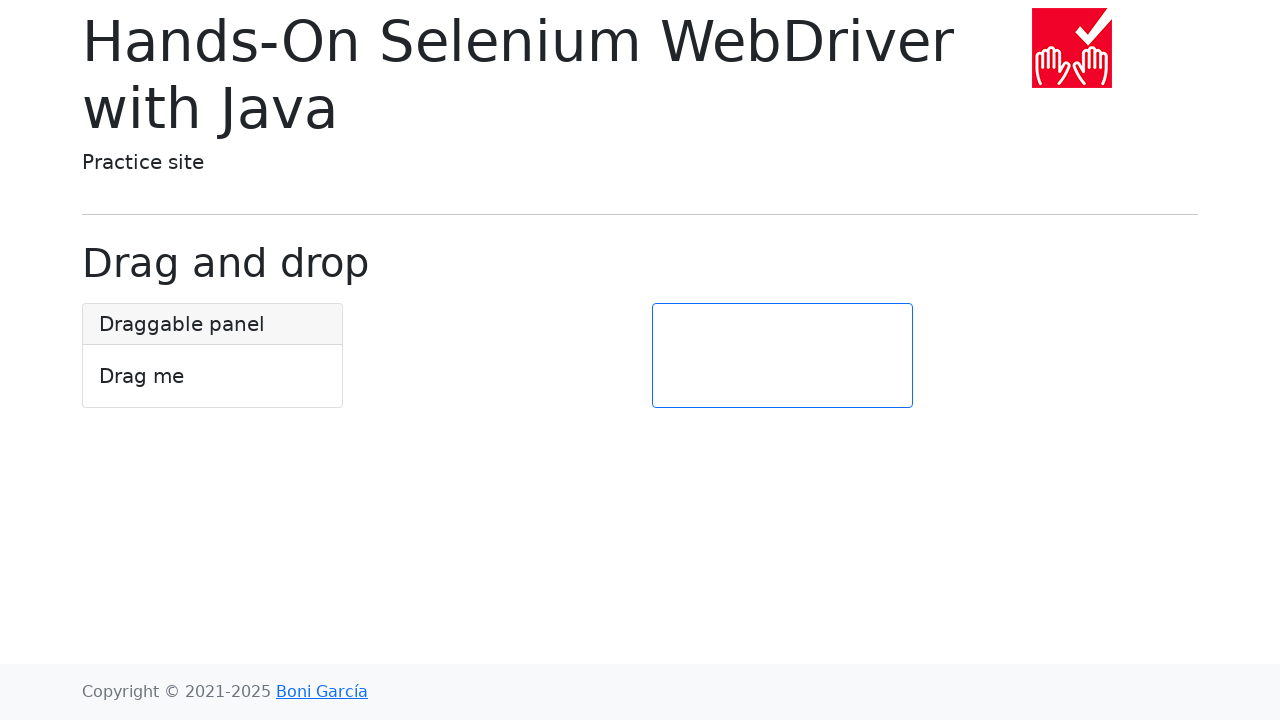

Located the draggable source element
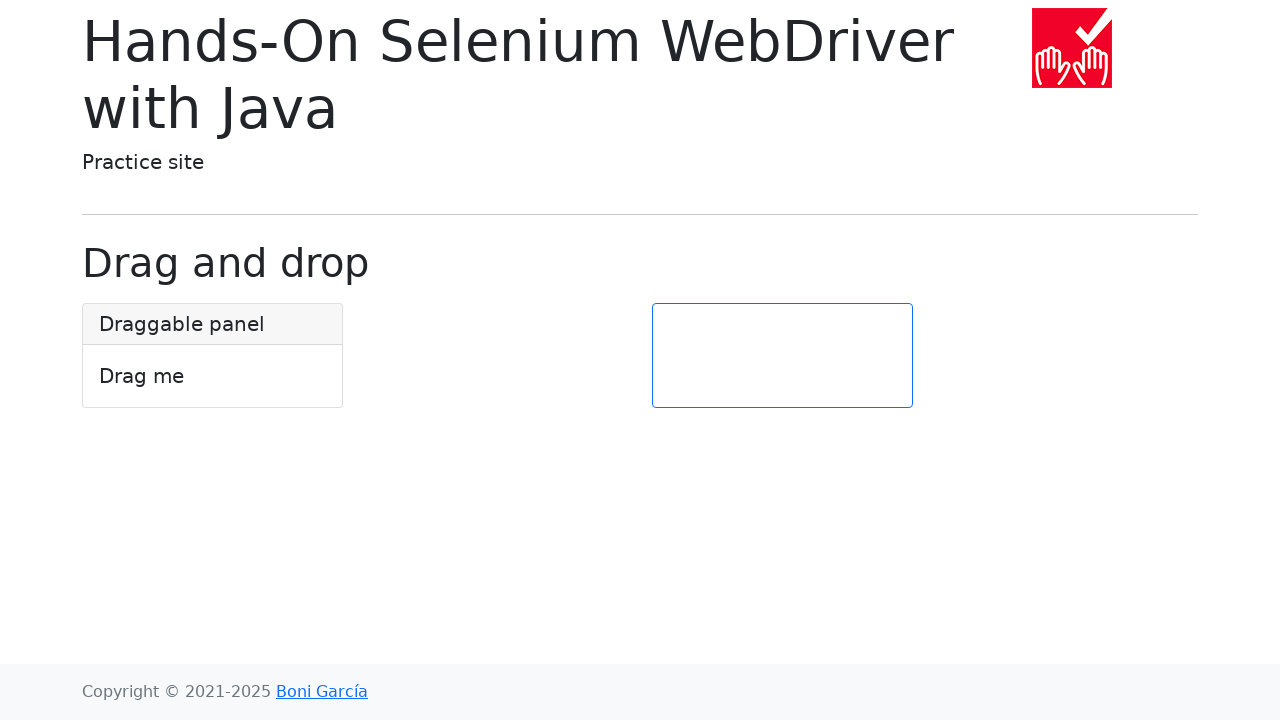

Located the target drop element
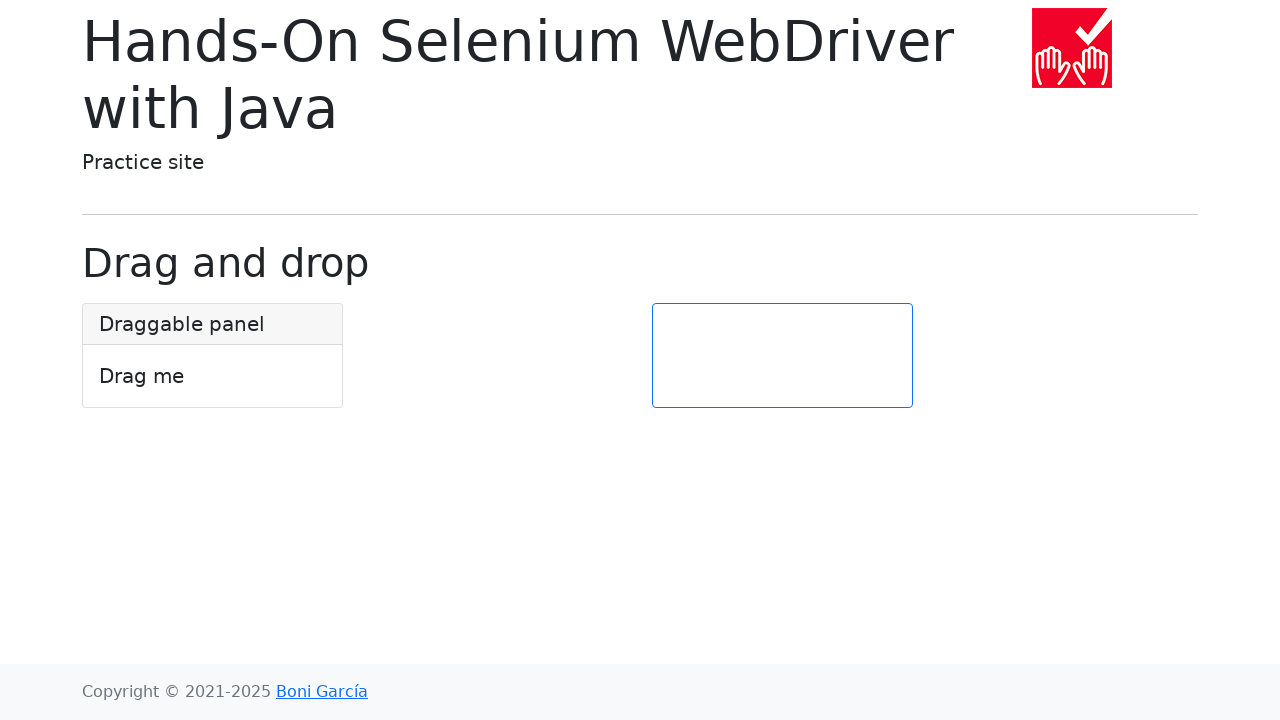

Dragged source element to target element at (782, 356)
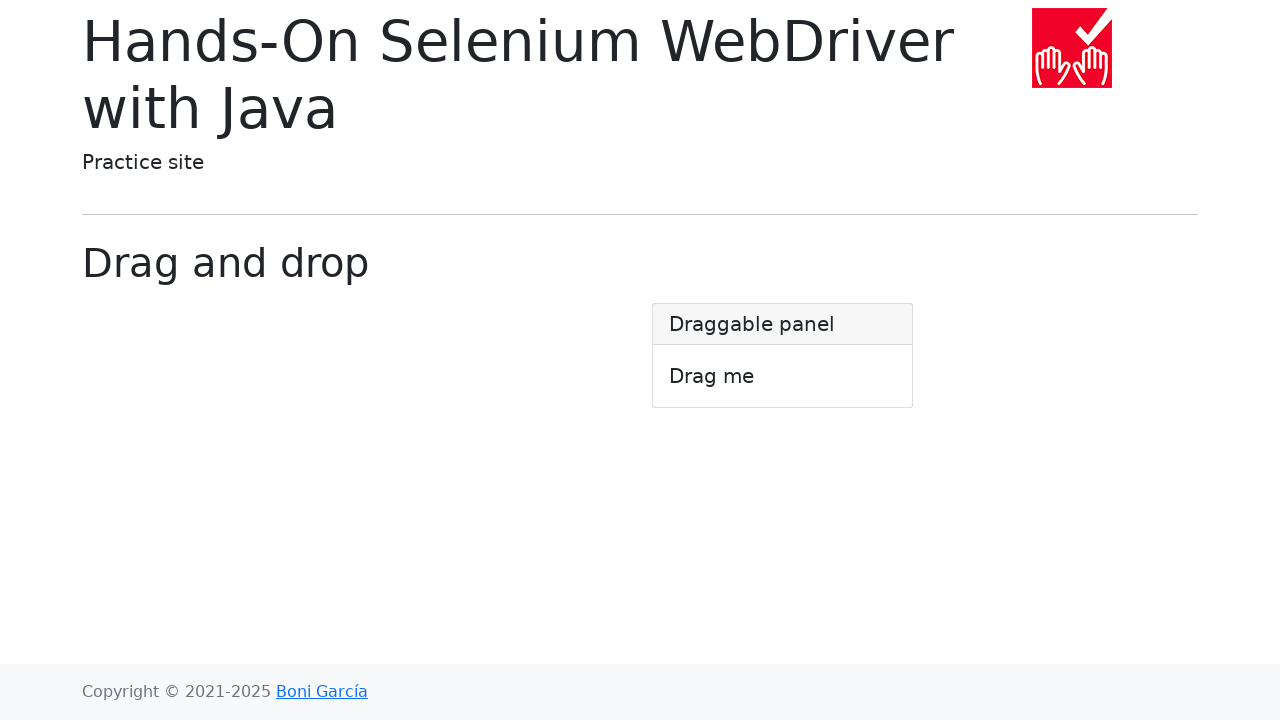

Retrieved bounding box of source element
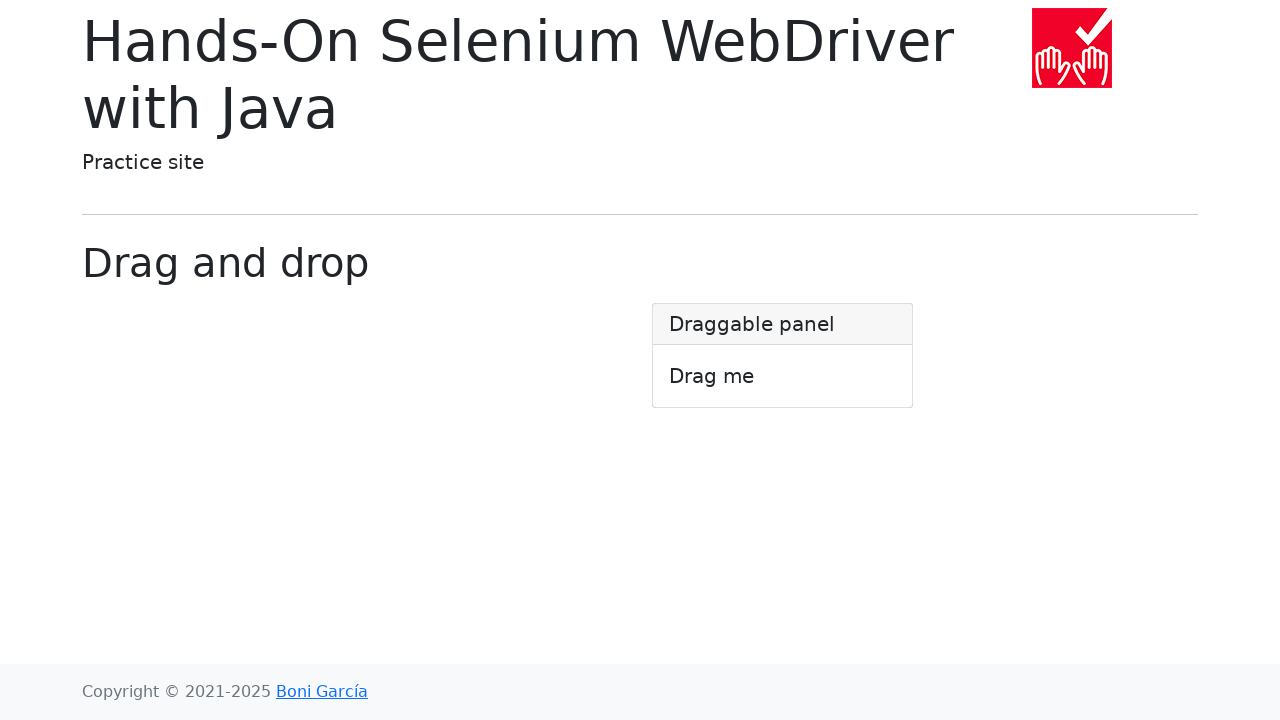

Retrieved bounding box of target element
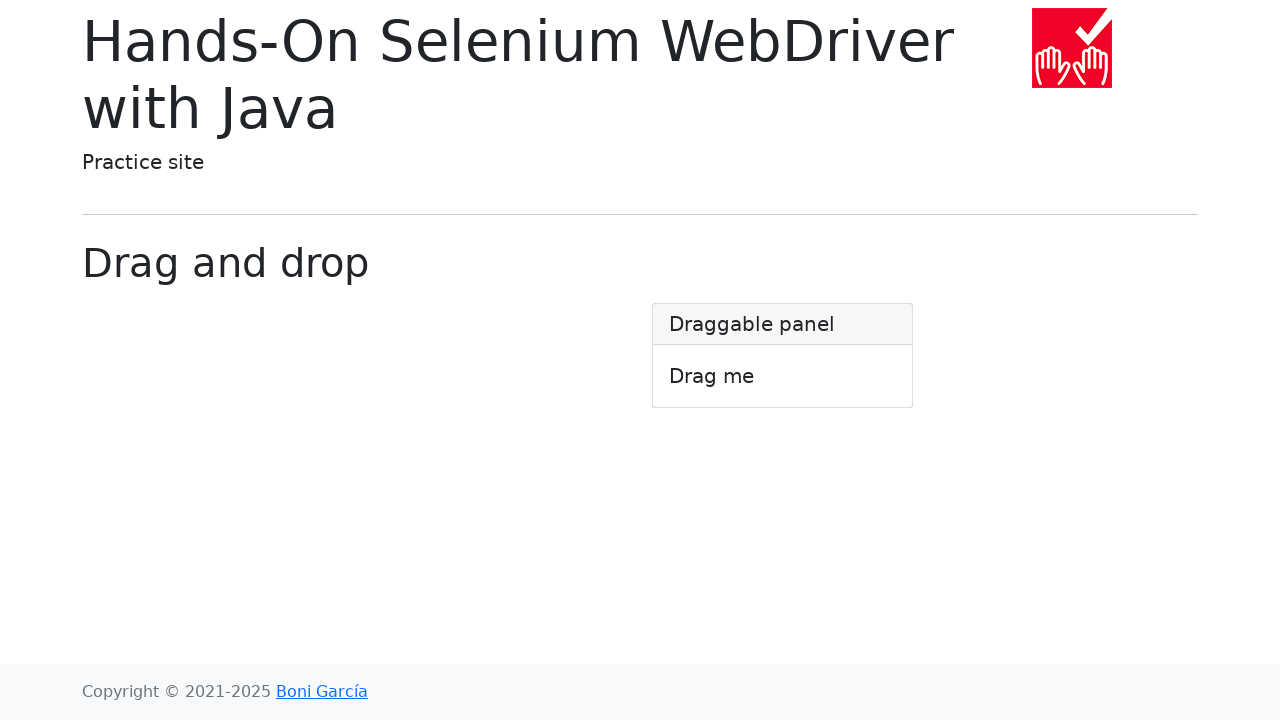

Verified X-coordinates are within 10 pixels
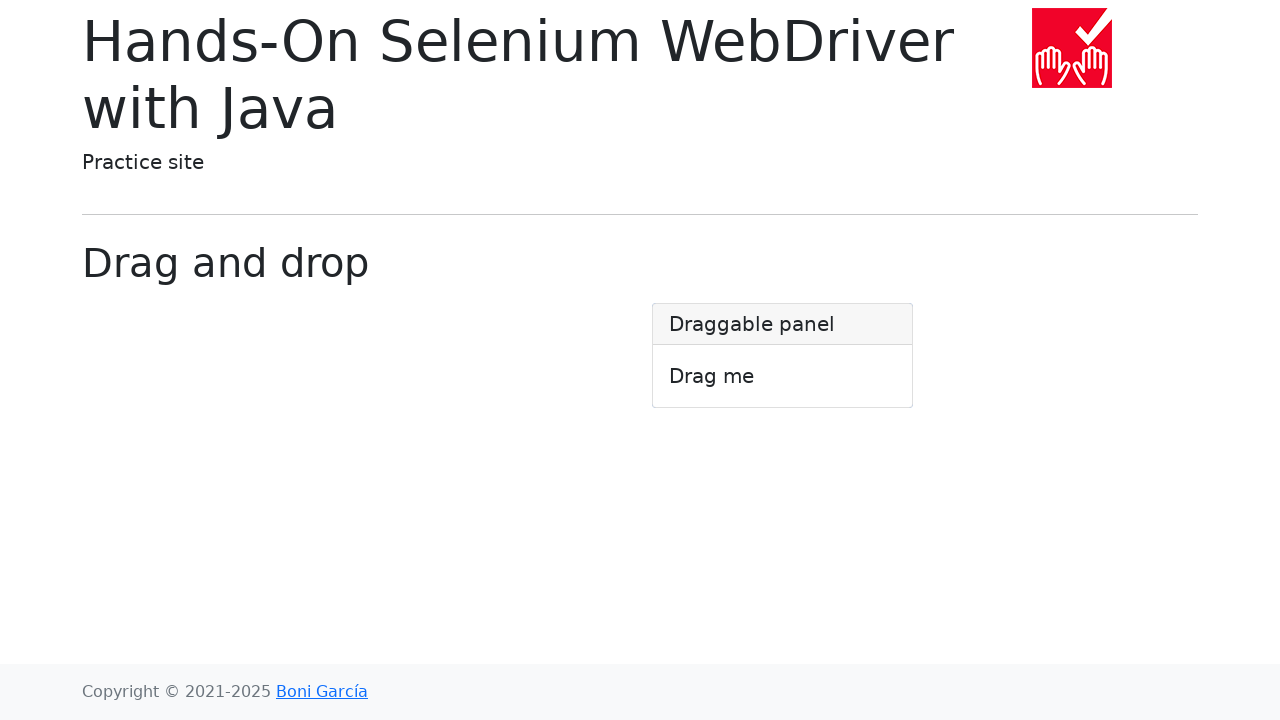

Verified Y-coordinates are within 10 pixels
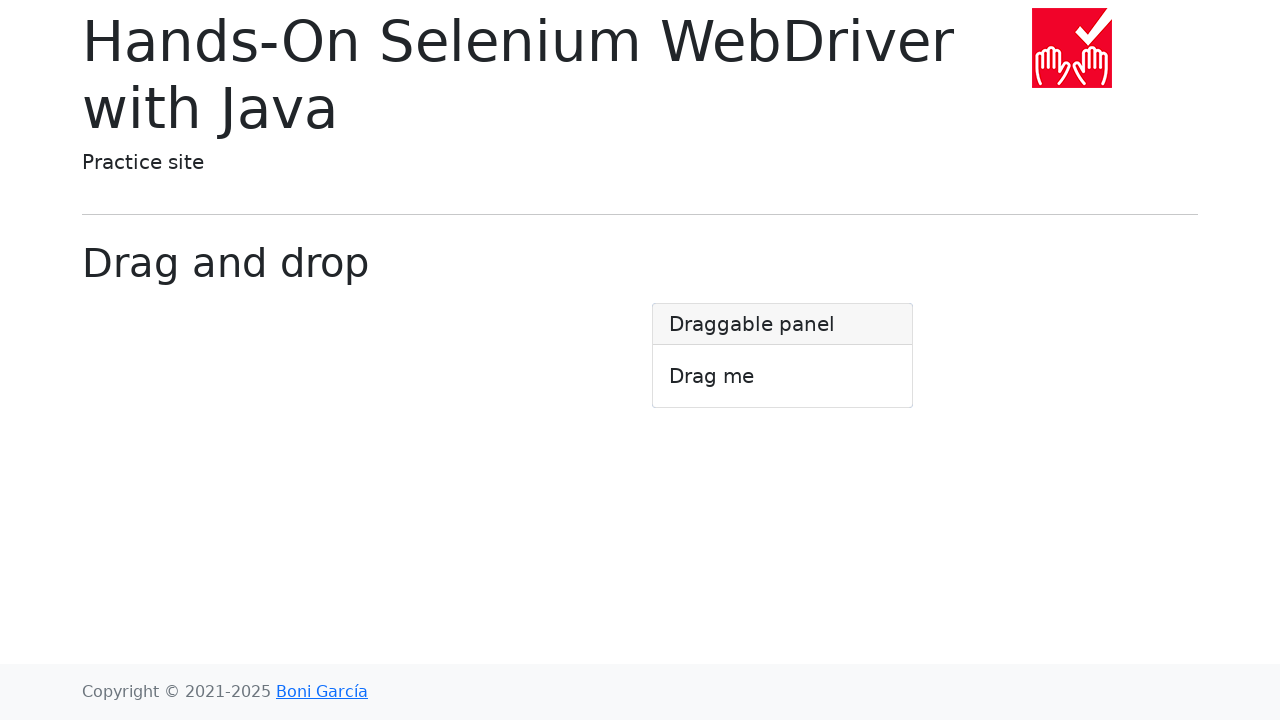

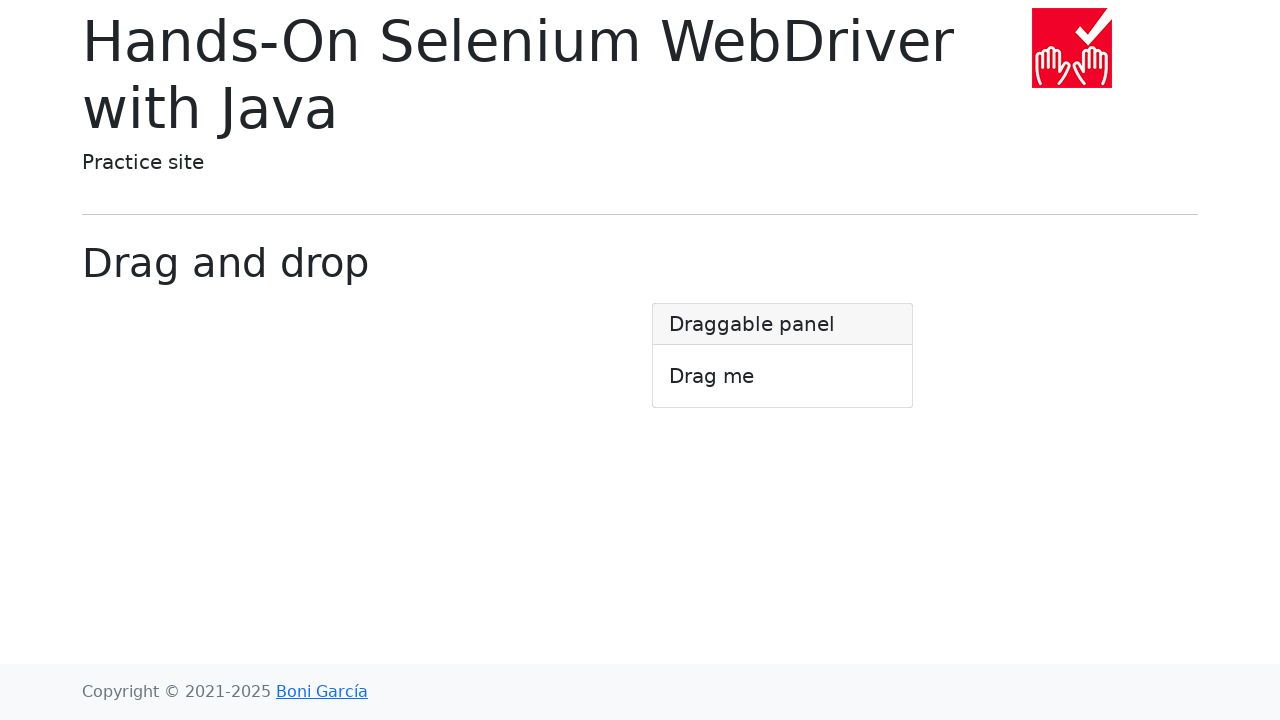